Tests navigation through the DemoQA website by clicking on Elements section, then Links, and verifying that a link opens in a new window with the correct URL

Starting URL: https://demoqa.com/

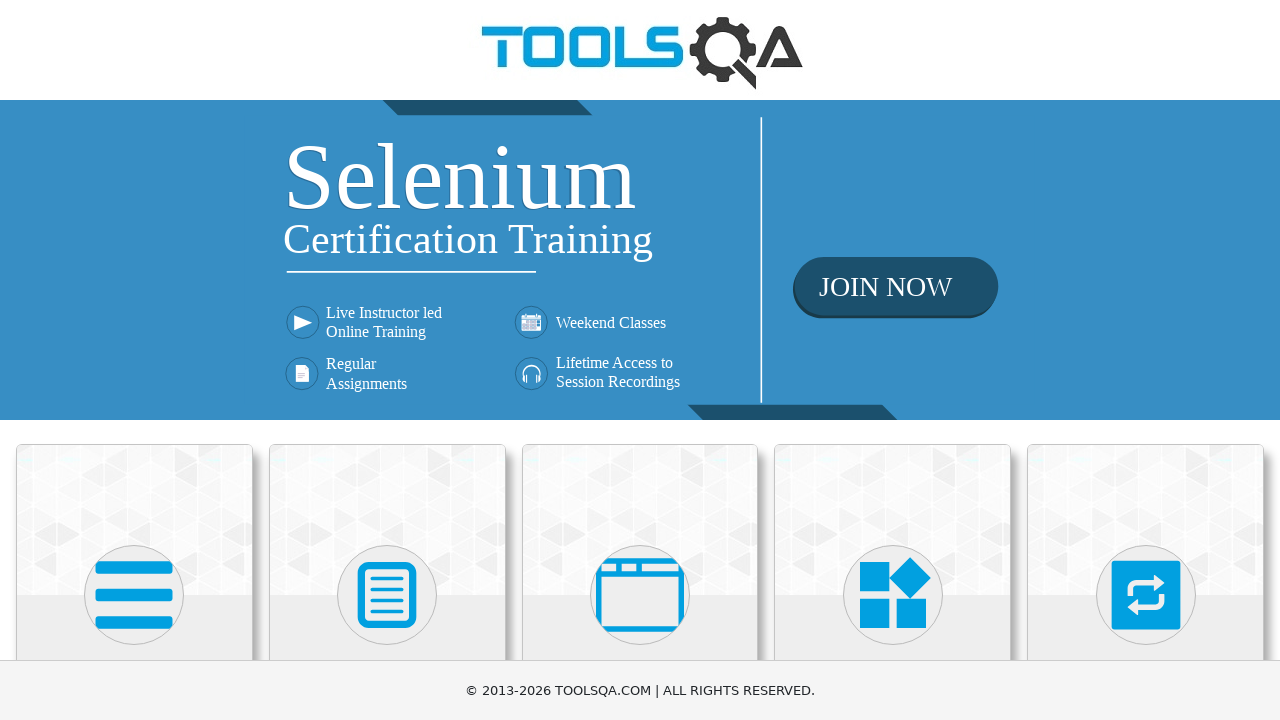

Clicked on Elements card at (134, 520) on xpath=//div[@class='category-cards']//div[1]//div[1]//div[1]
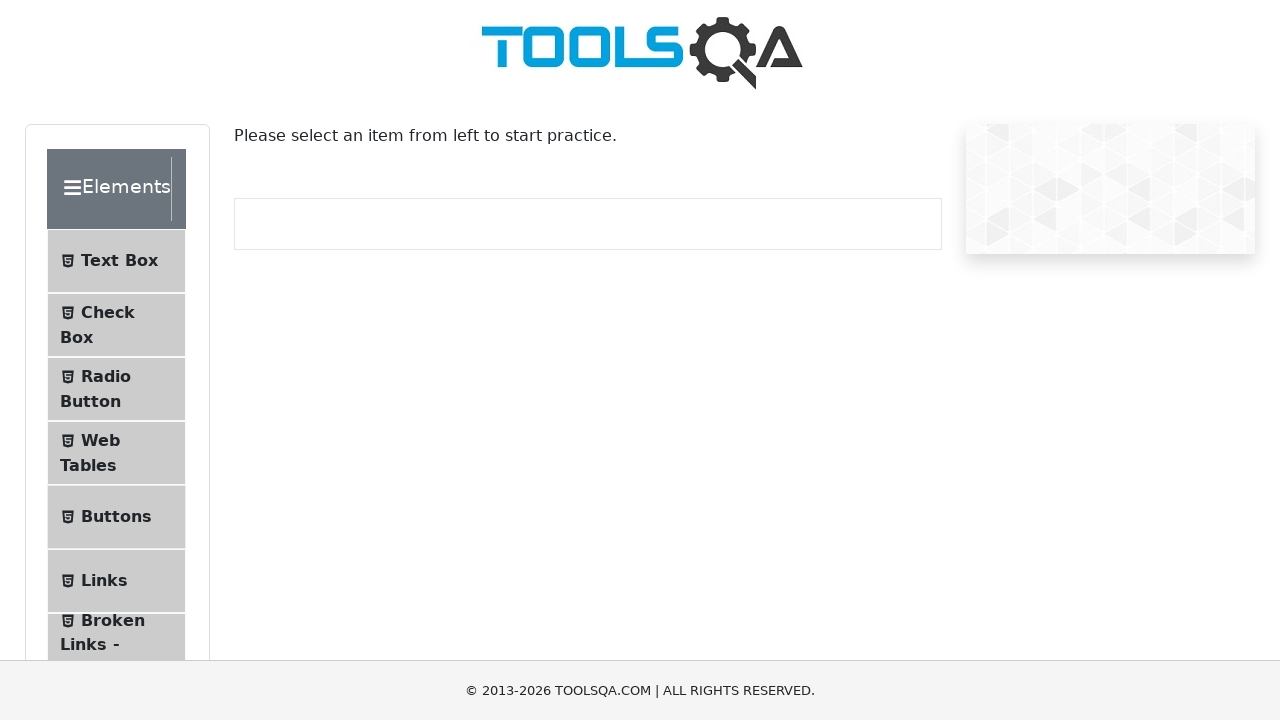

Clicked on Links menu item at (116, 581) on xpath=//li[@id='item-5']
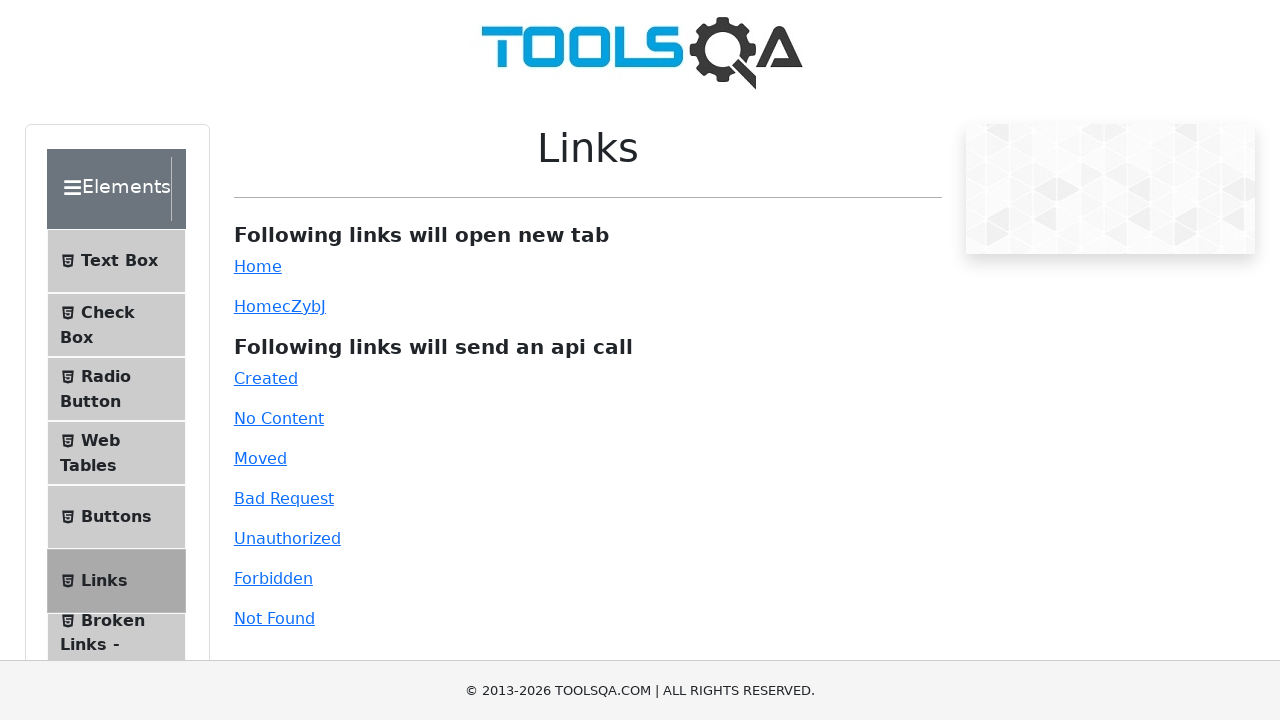

Clicked on home page link that opens in new window at (258, 266) on xpath=//a[@id='simpleLink']
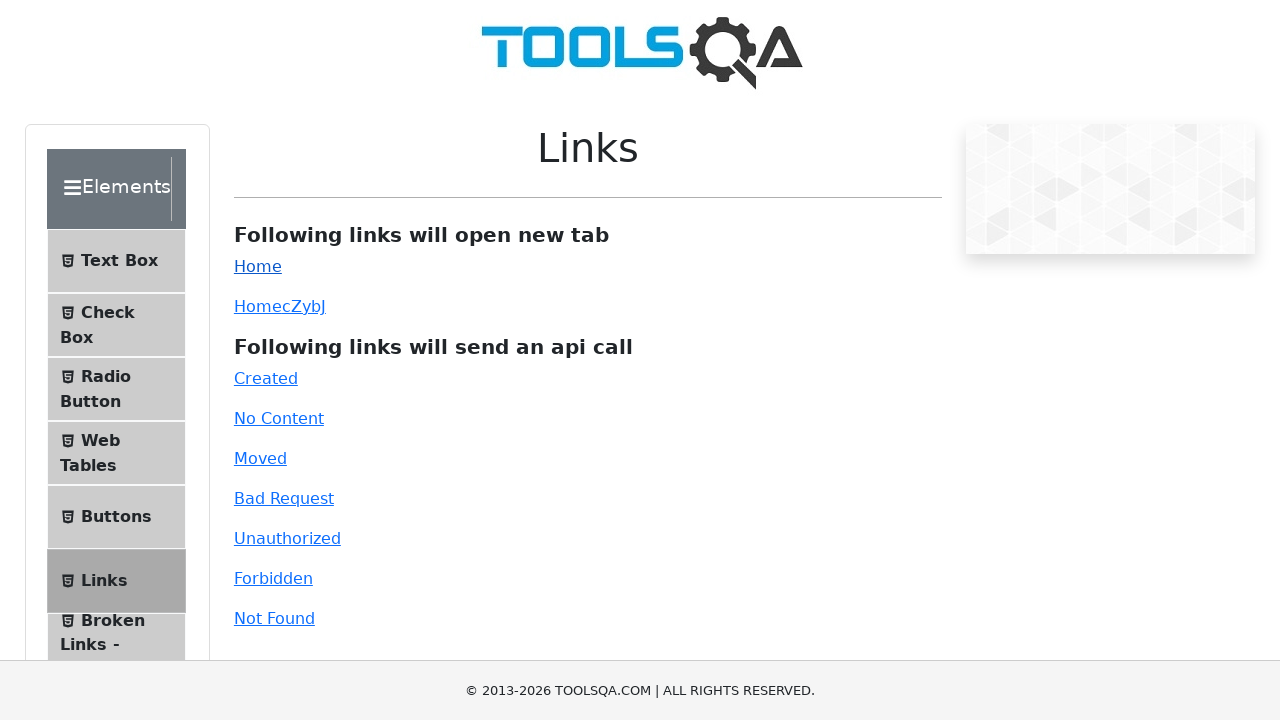

Verified new page URL is https://demoqa.com/
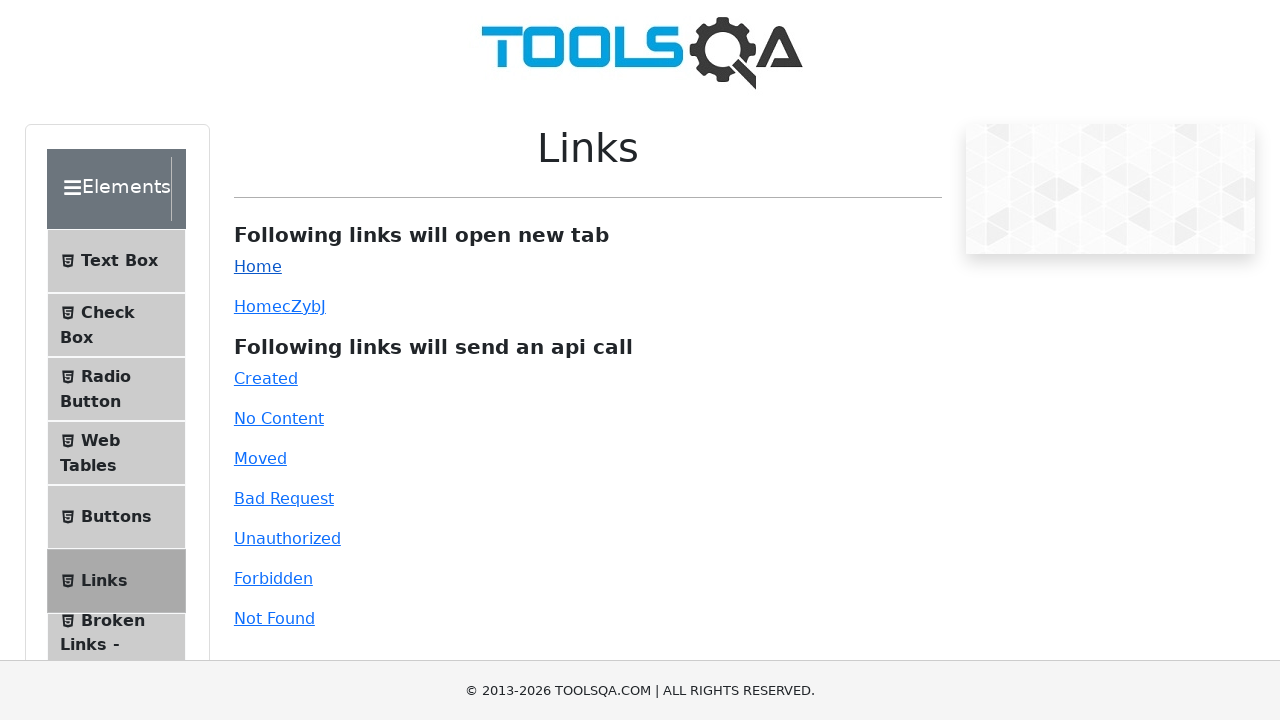

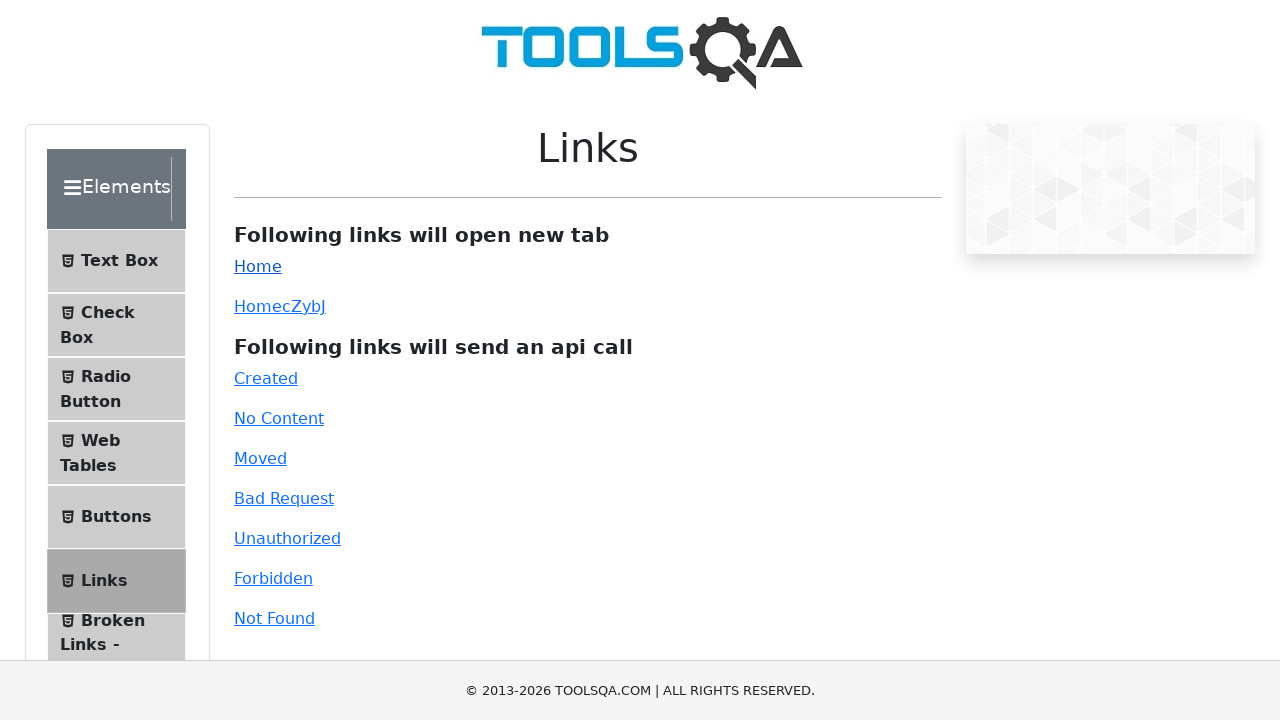